Tests navigation to Get Started page and hovers over the language dropdown in the navbar

Starting URL: https://playwright.dev/

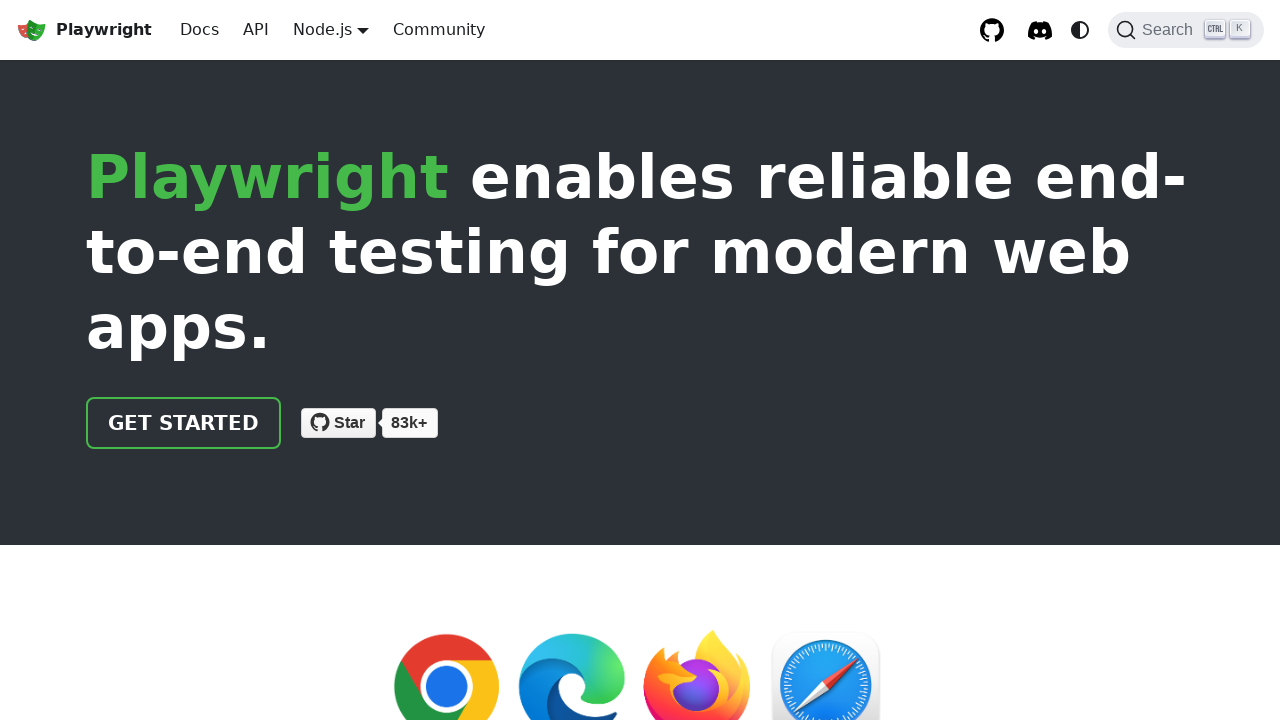

Clicked 'Get started' link at (184, 423) on internal:role=link[name="Get started"i]
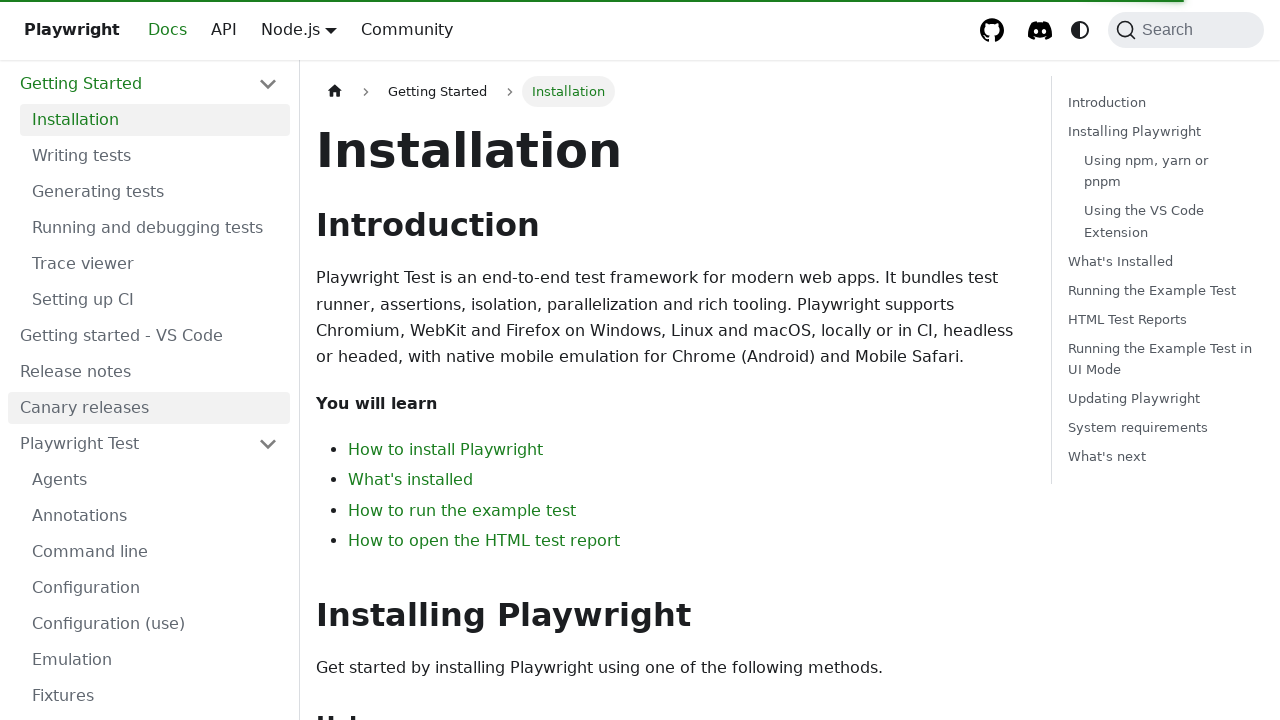

Hovered over language dropdown in navbar at (200, 30) on a.navbar__link
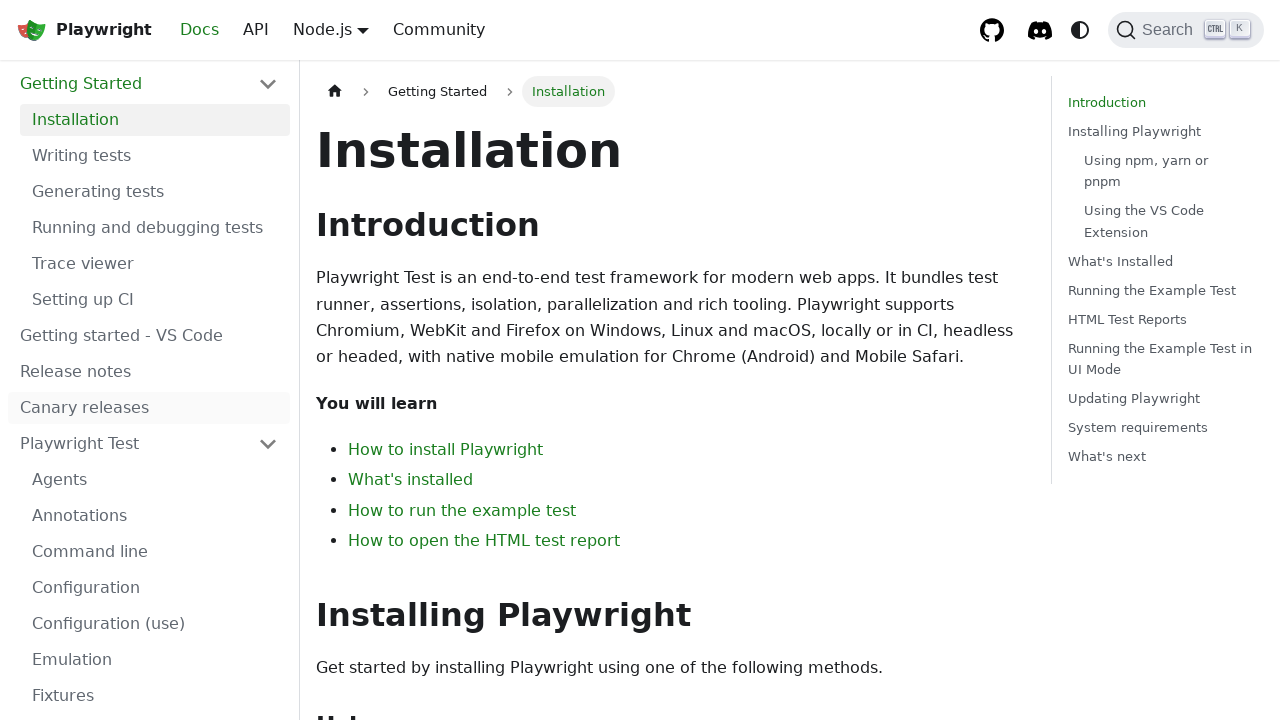

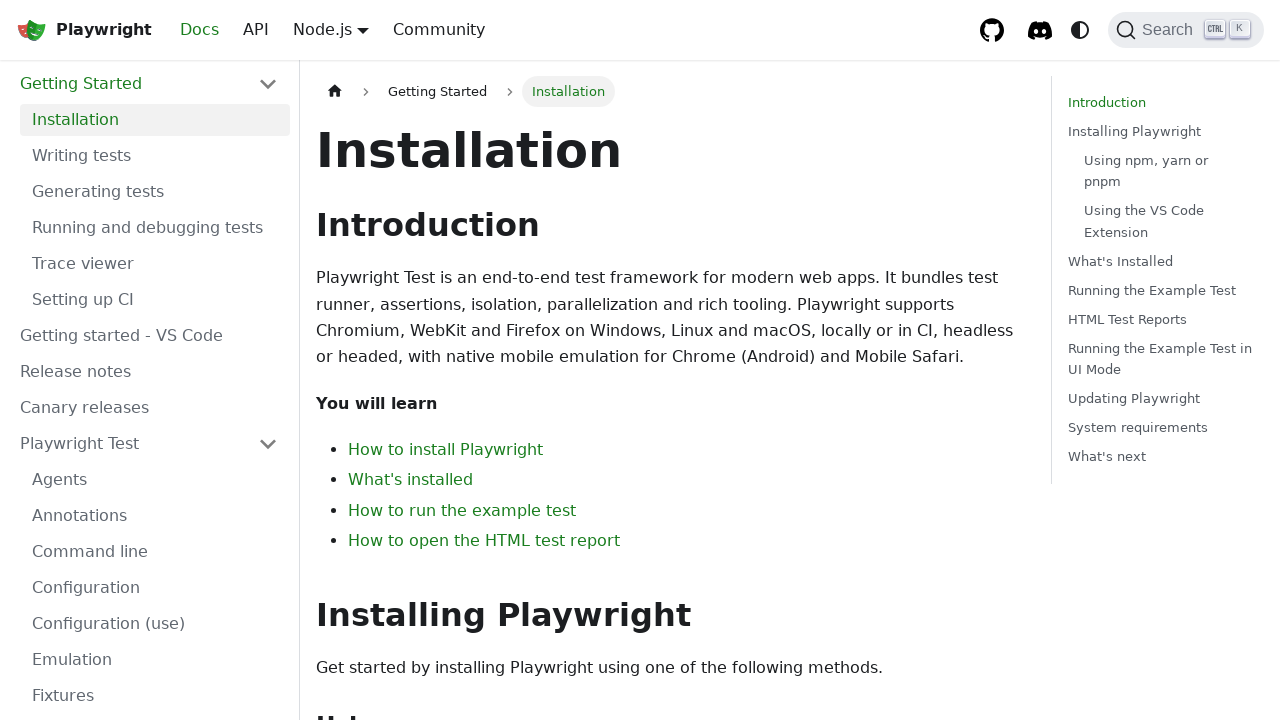